Navigates to BookMyShow homepage and maximizes the browser window to verify the page loads successfully

Starting URL: https://in.bookmyshow.com/

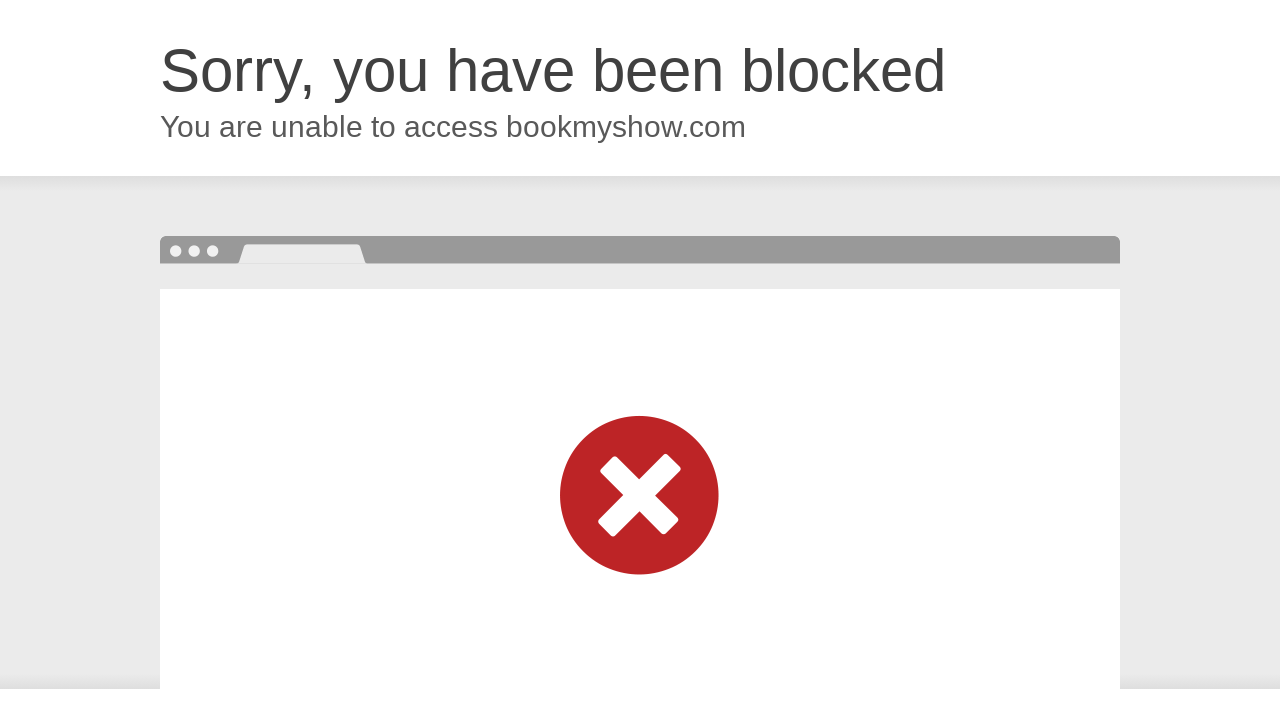

Set viewport size to 1920x1080 to maximize browser window
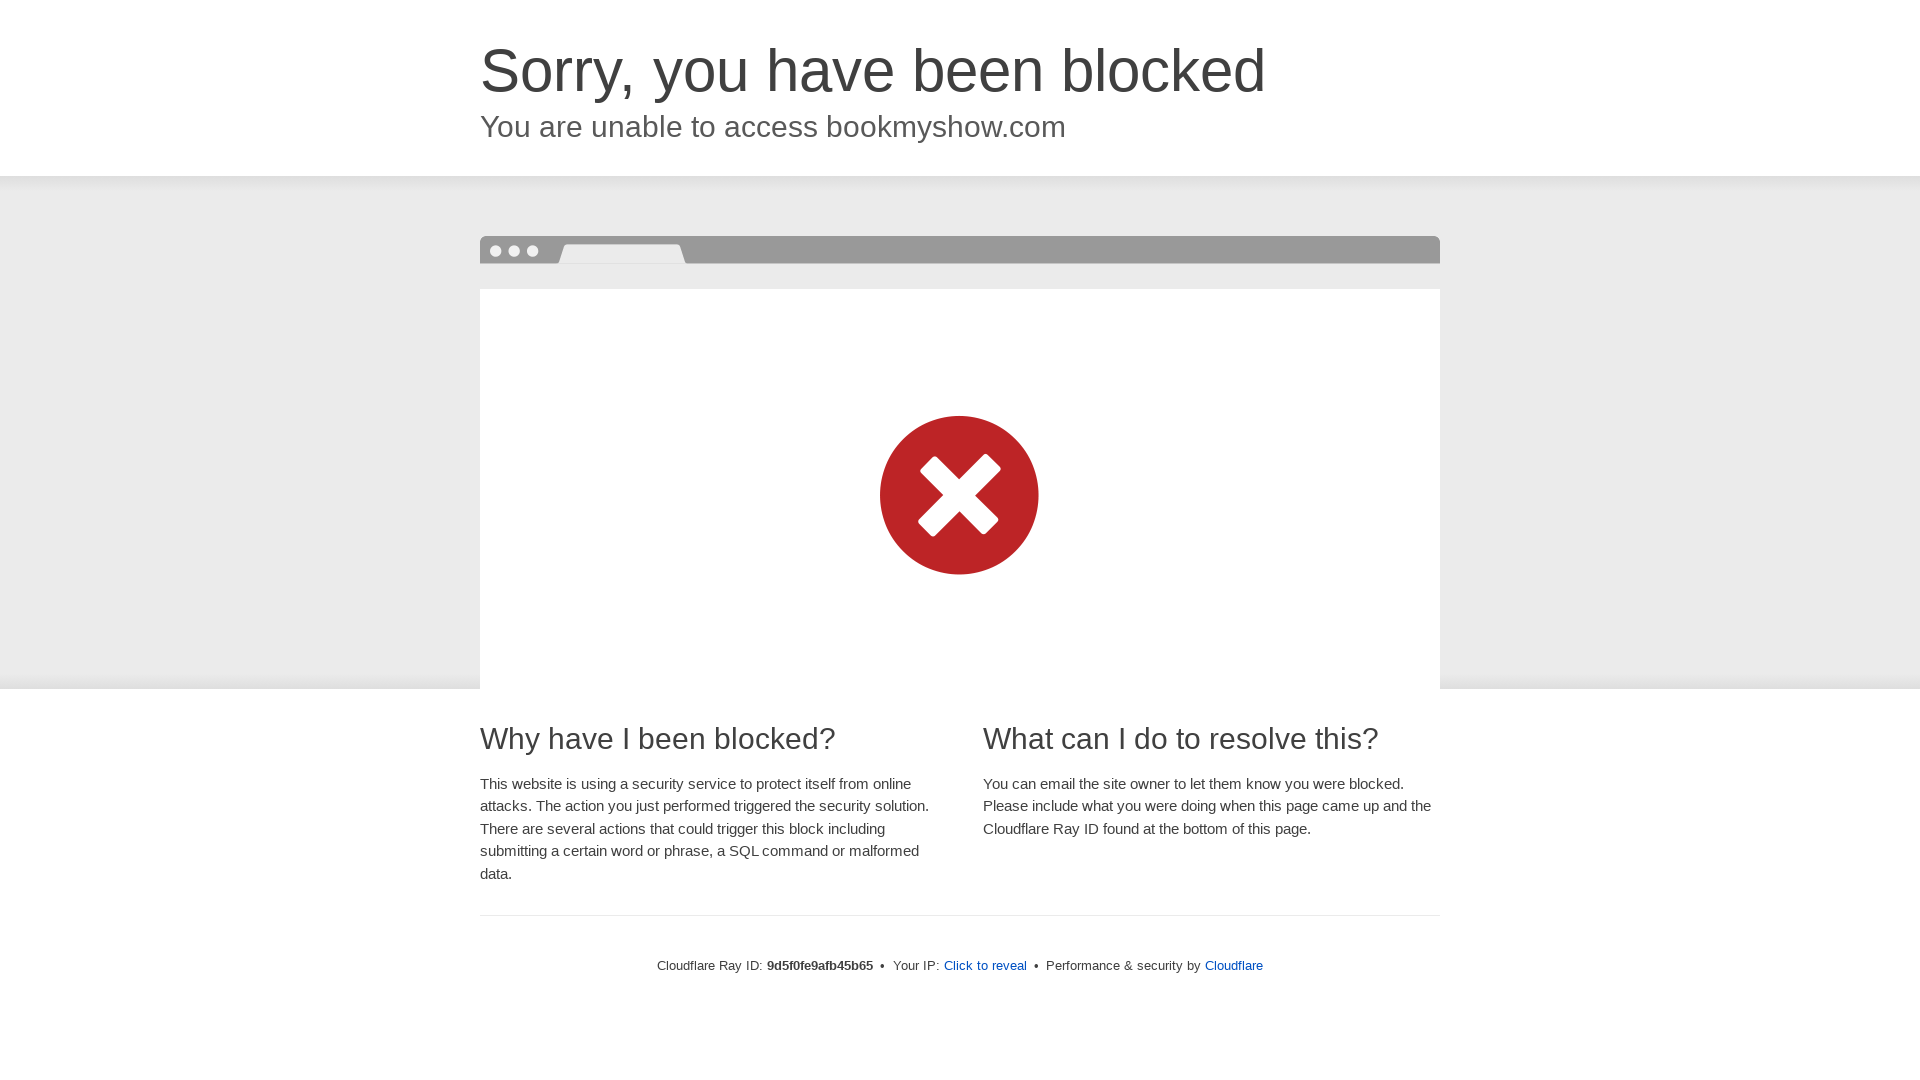

BookMyShow homepage loaded successfully and DOM content is ready
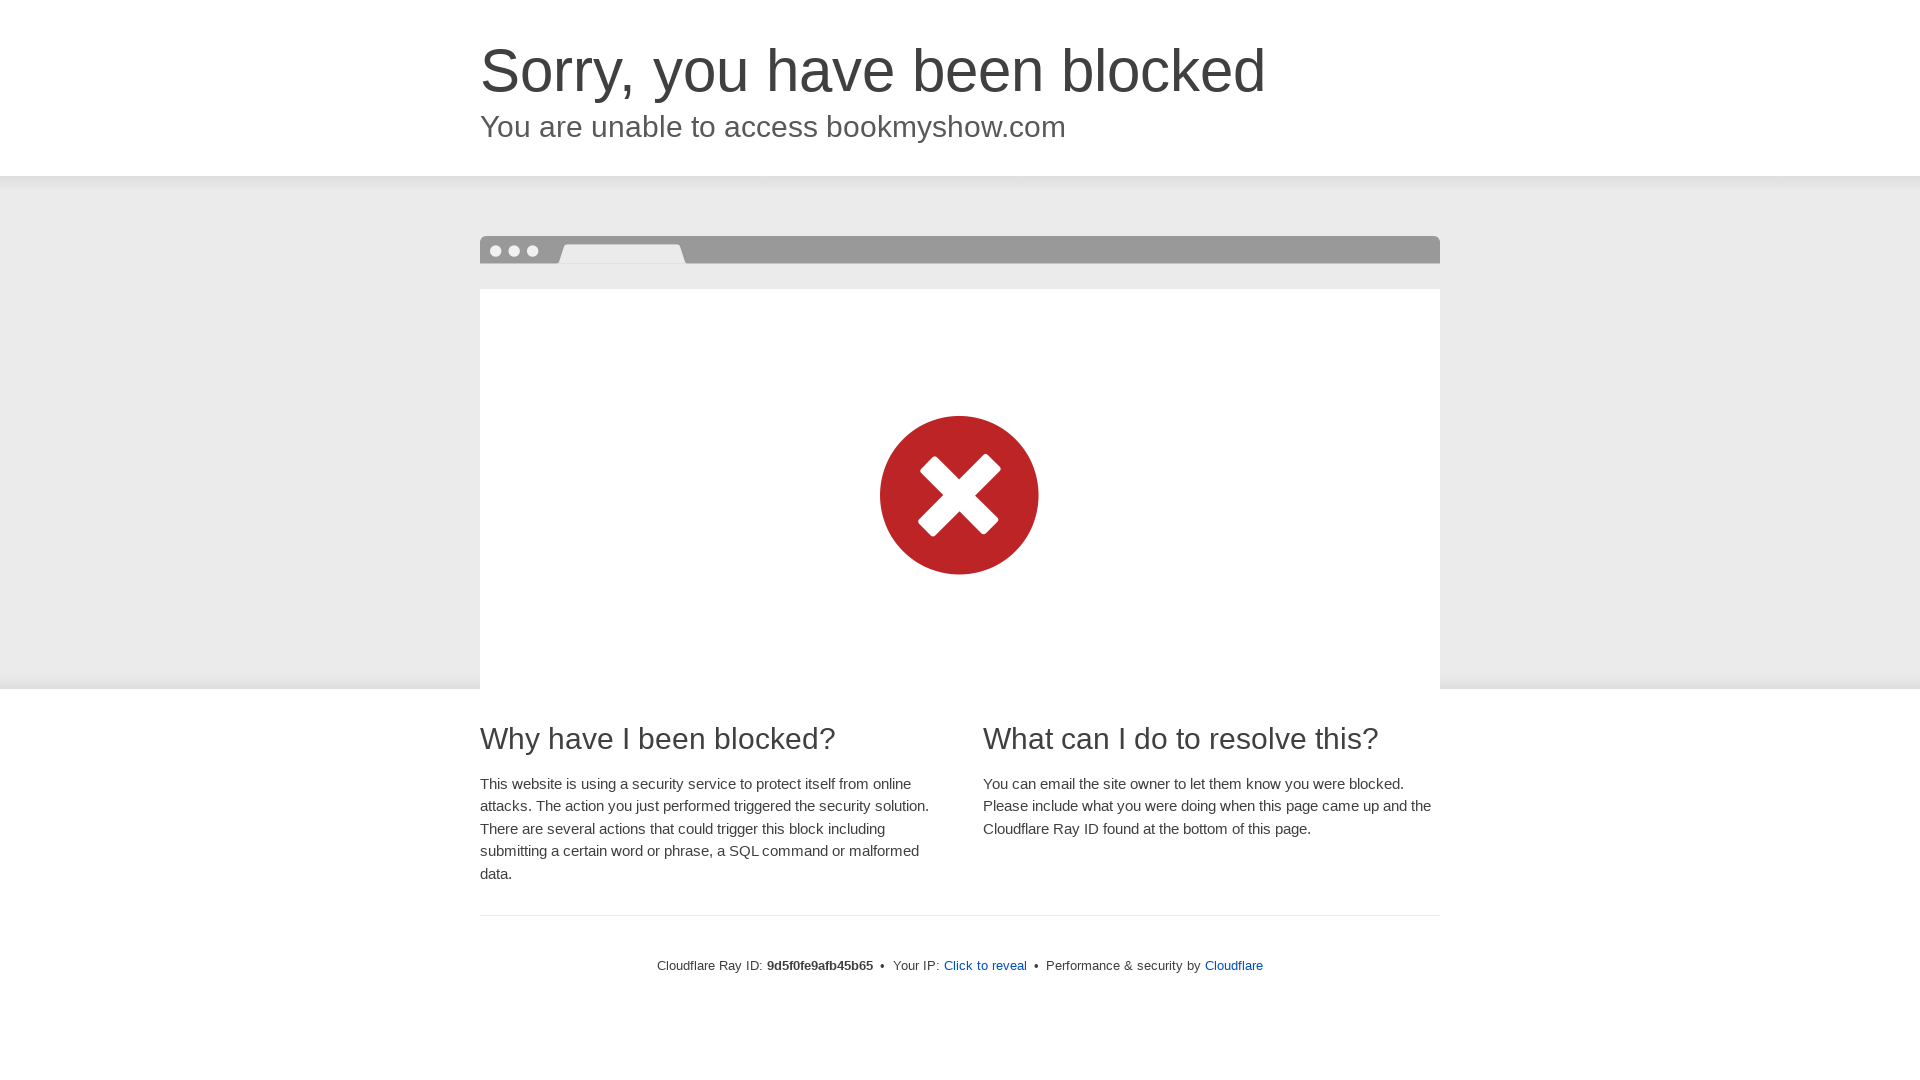

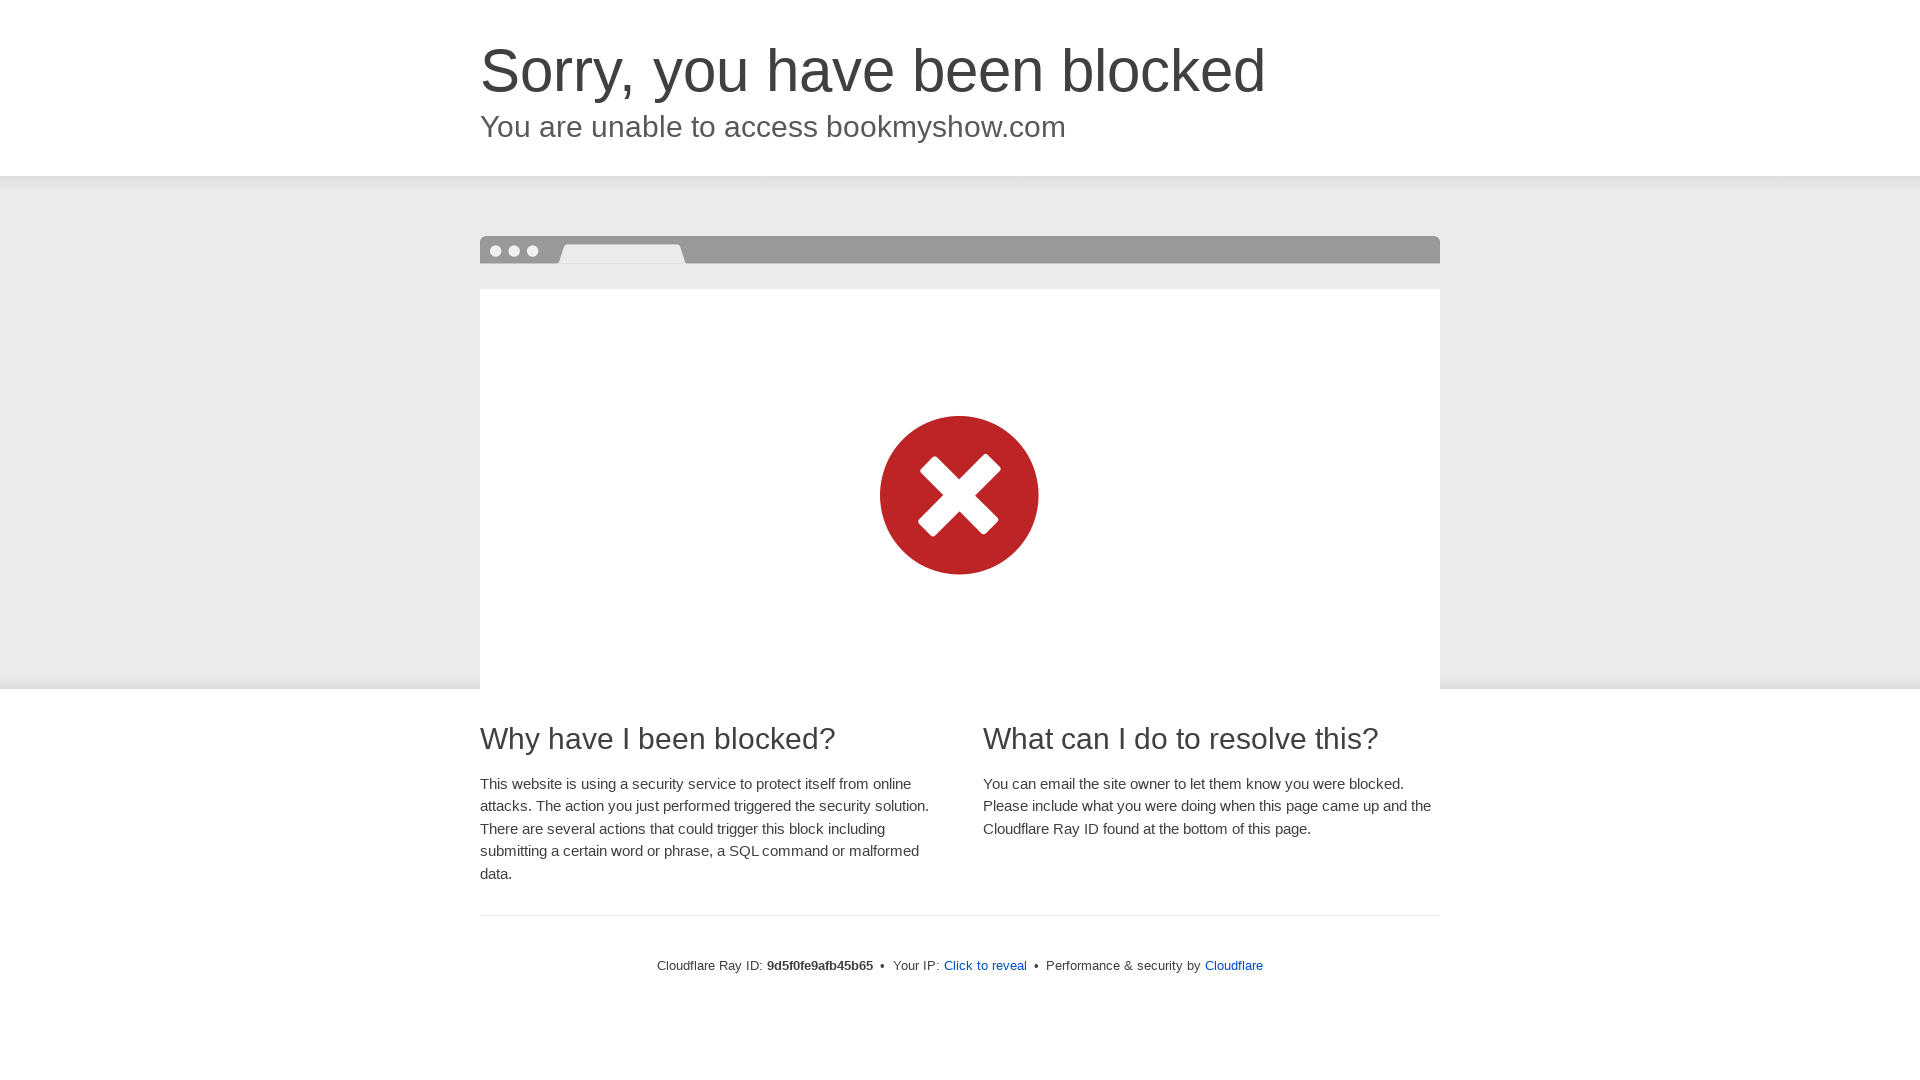